Tests dynamic loading functionality by clicking a Start button to initiate loading of a hidden element, then verifying that "Hello World!" text appears after the loading completes.

Starting URL: https://the-internet.herokuapp.com/dynamic_loading/1

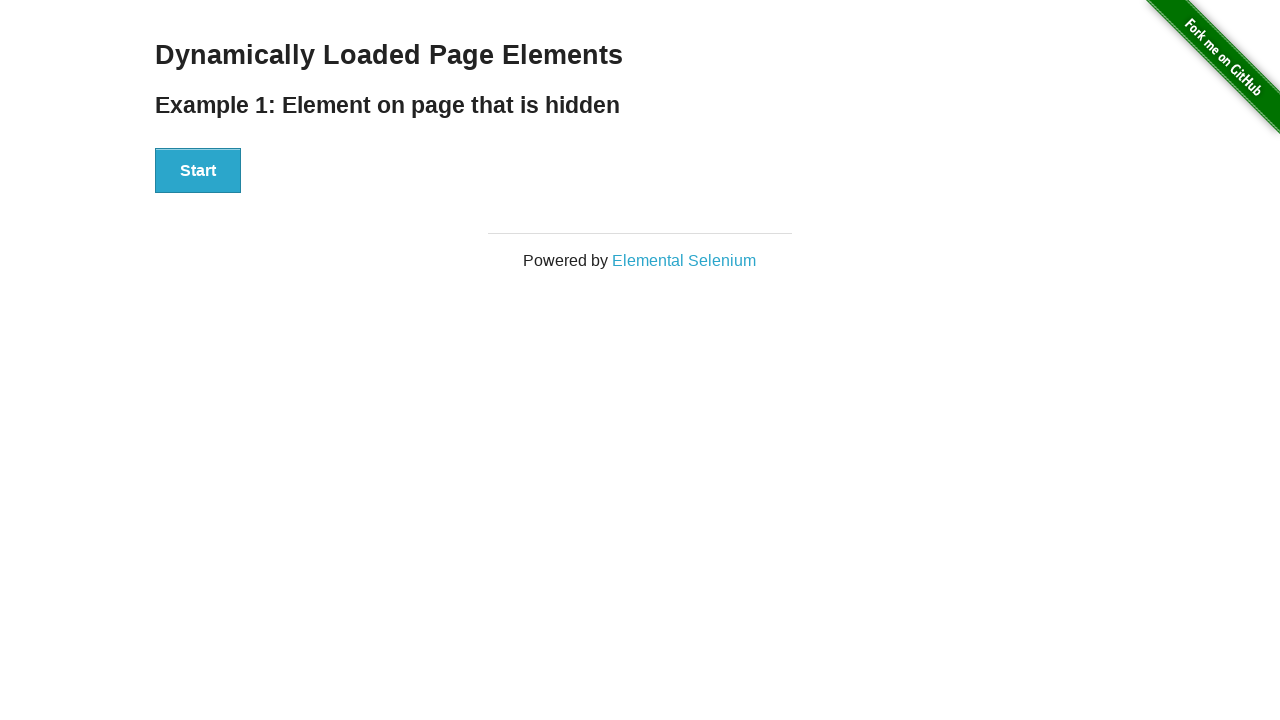

Navigated to dynamic loading test page
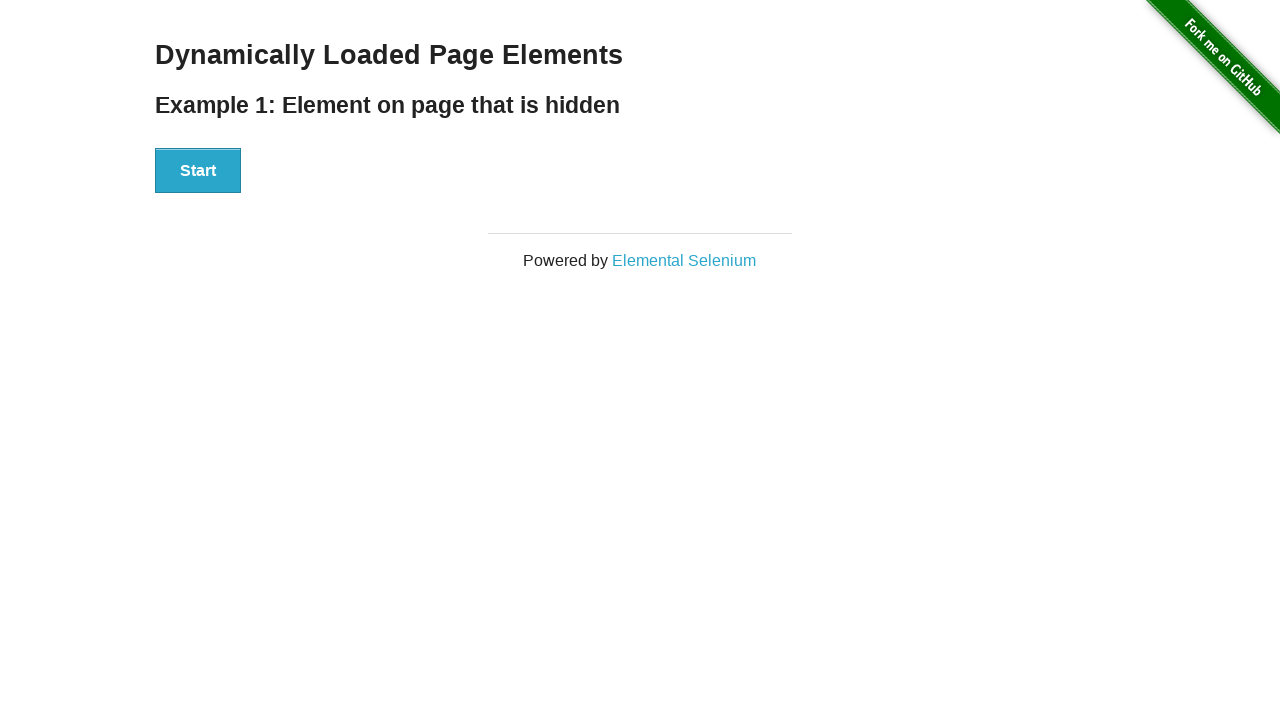

Clicked Start button to initiate loading at (198, 171) on button
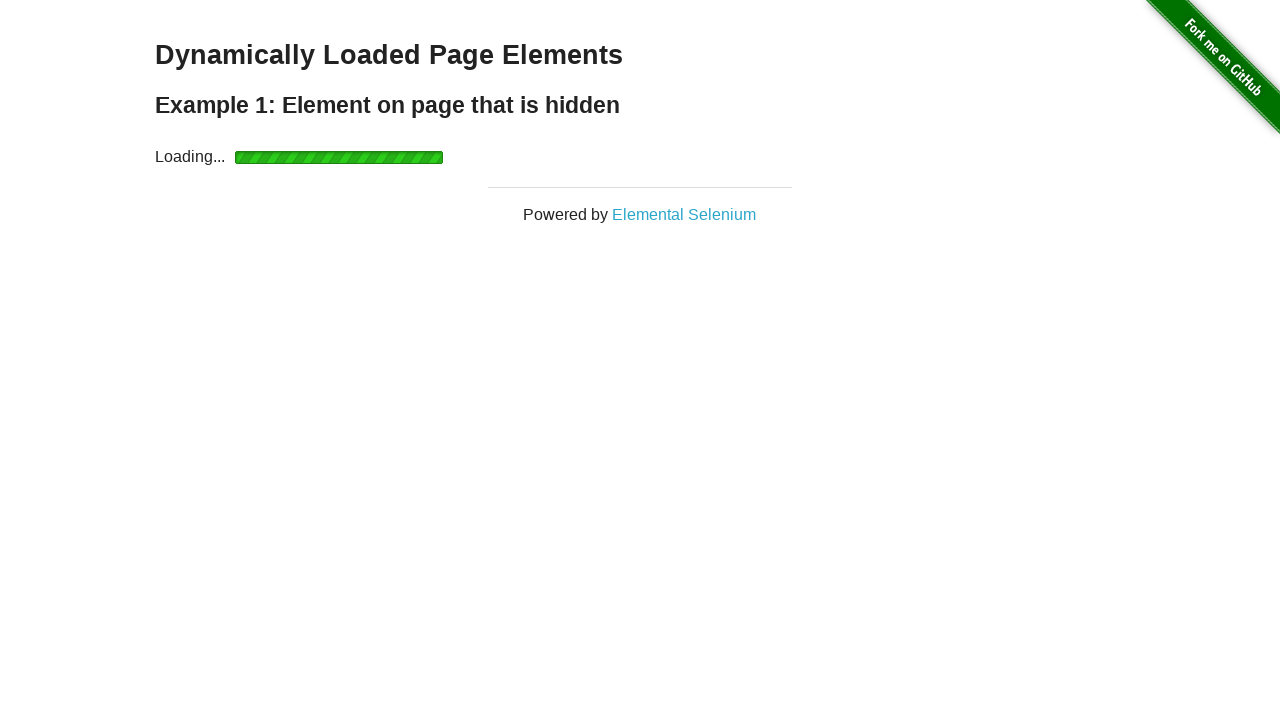

Waited for finish element to become visible
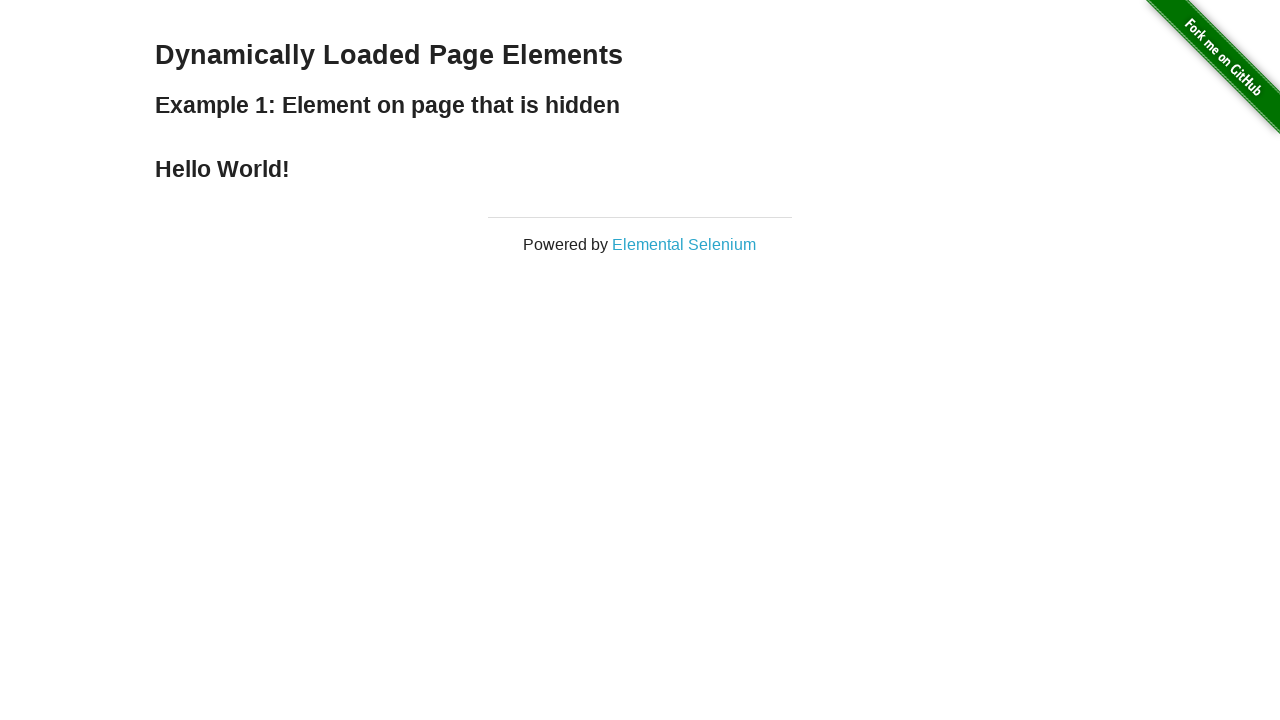

Verified 'Hello World!' text is now visible
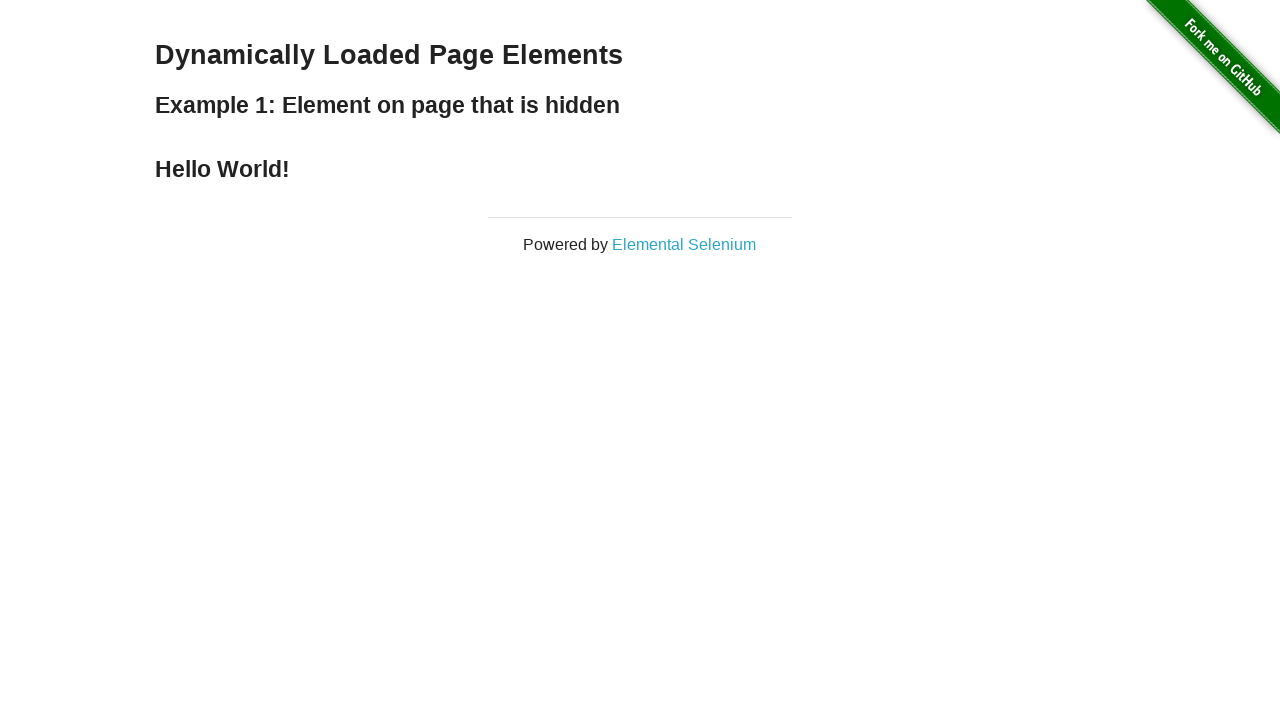

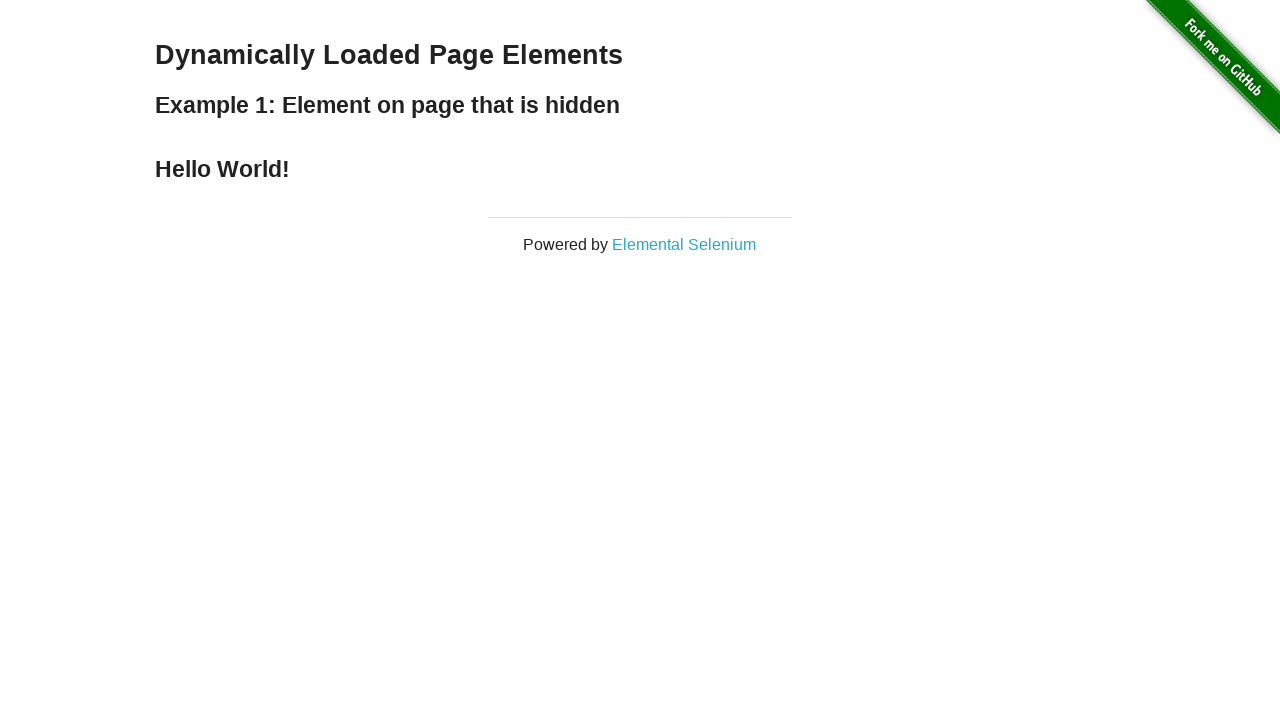